Tests the date picker functionality on Booking.com by selecting a check-in date in June 2026 and a check-out date in July 2026, navigating through months as needed.

Starting URL: https://www.booking.com/

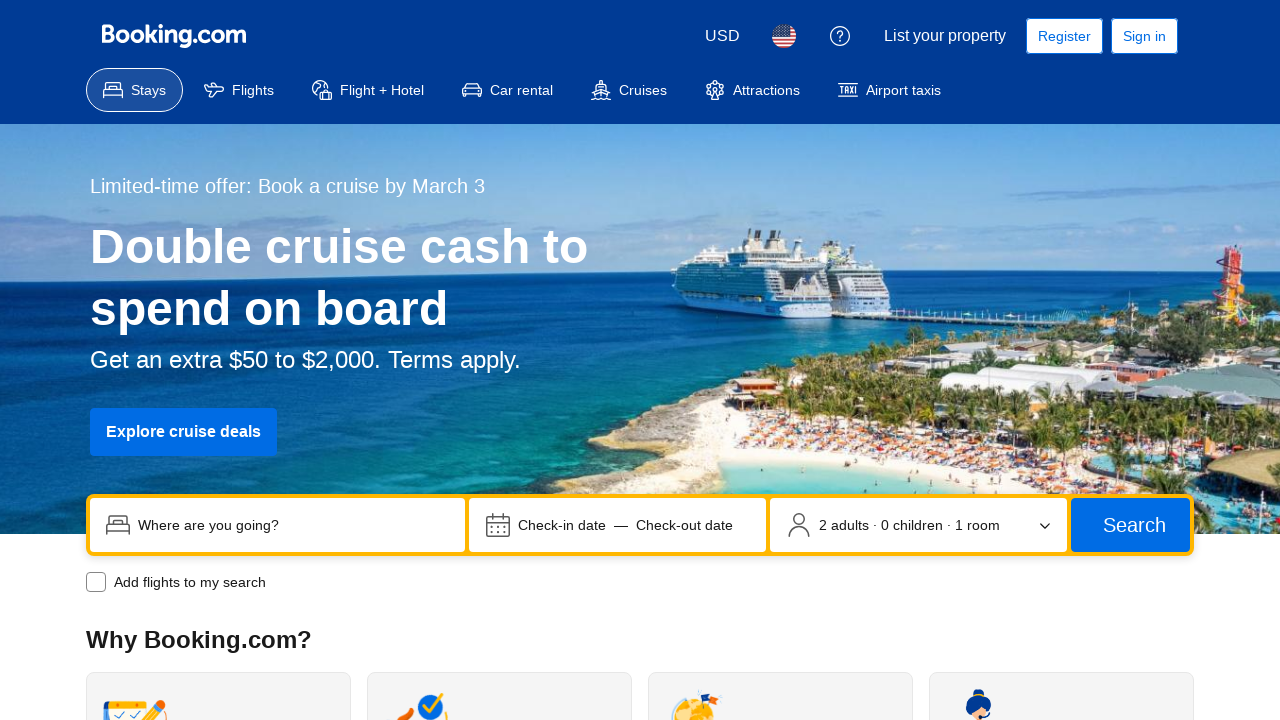

Clicked on check-in date field to open date picker at (562, 525) on internal:testid=[data-testid="date-display-field-start"s]
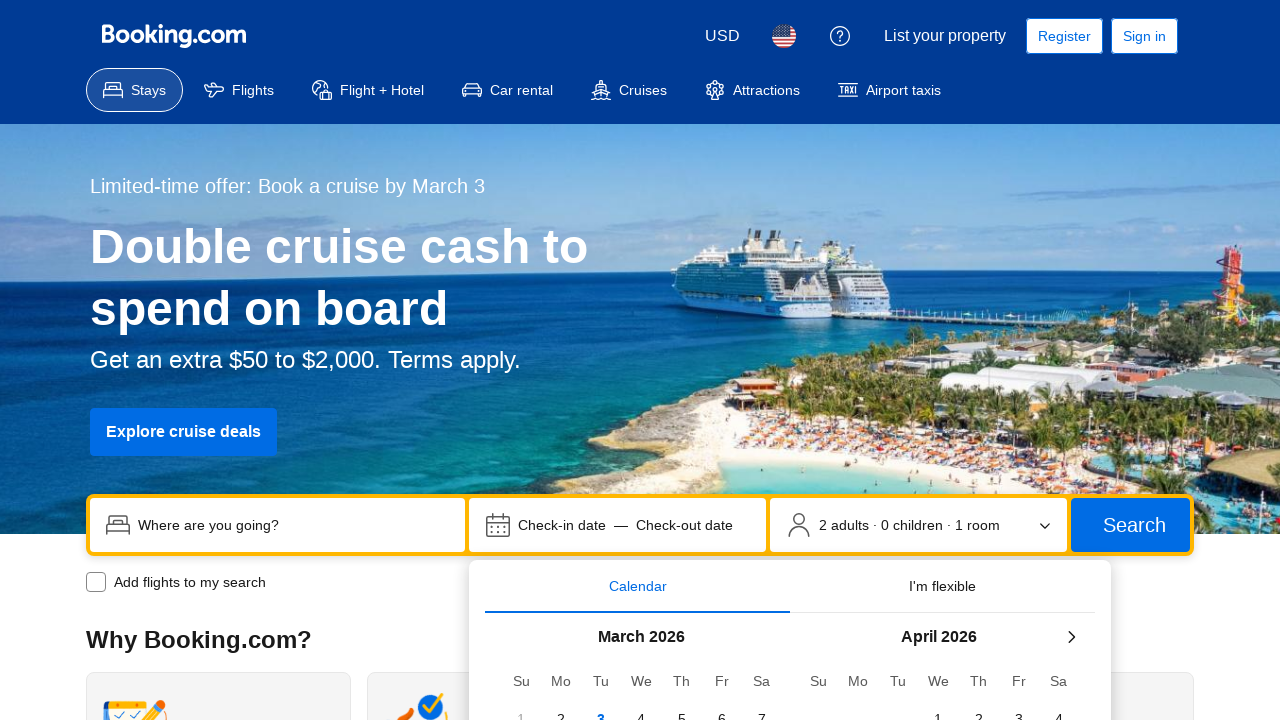

Clicked next month button to navigate towards June 2026 at (1071, 637) on button[aria-label='Next month']
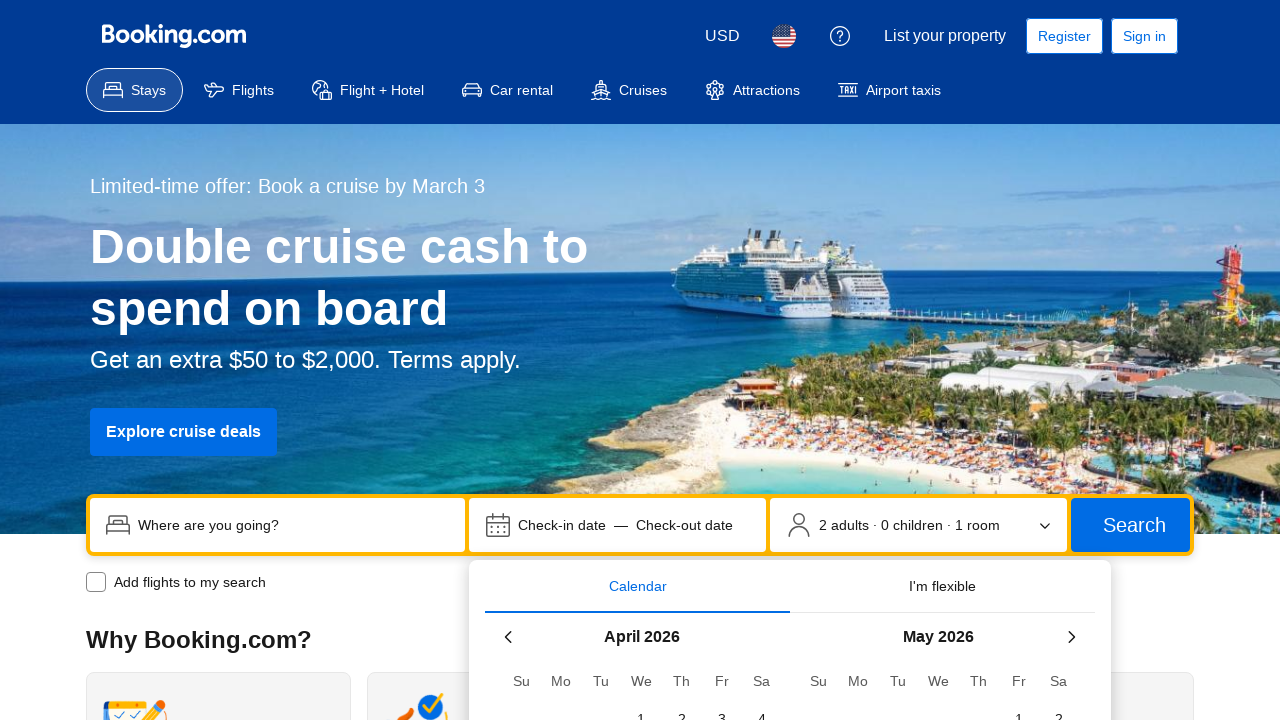

Clicked next month button to navigate towards June 2026 at (1071, 637) on button[aria-label='Next month']
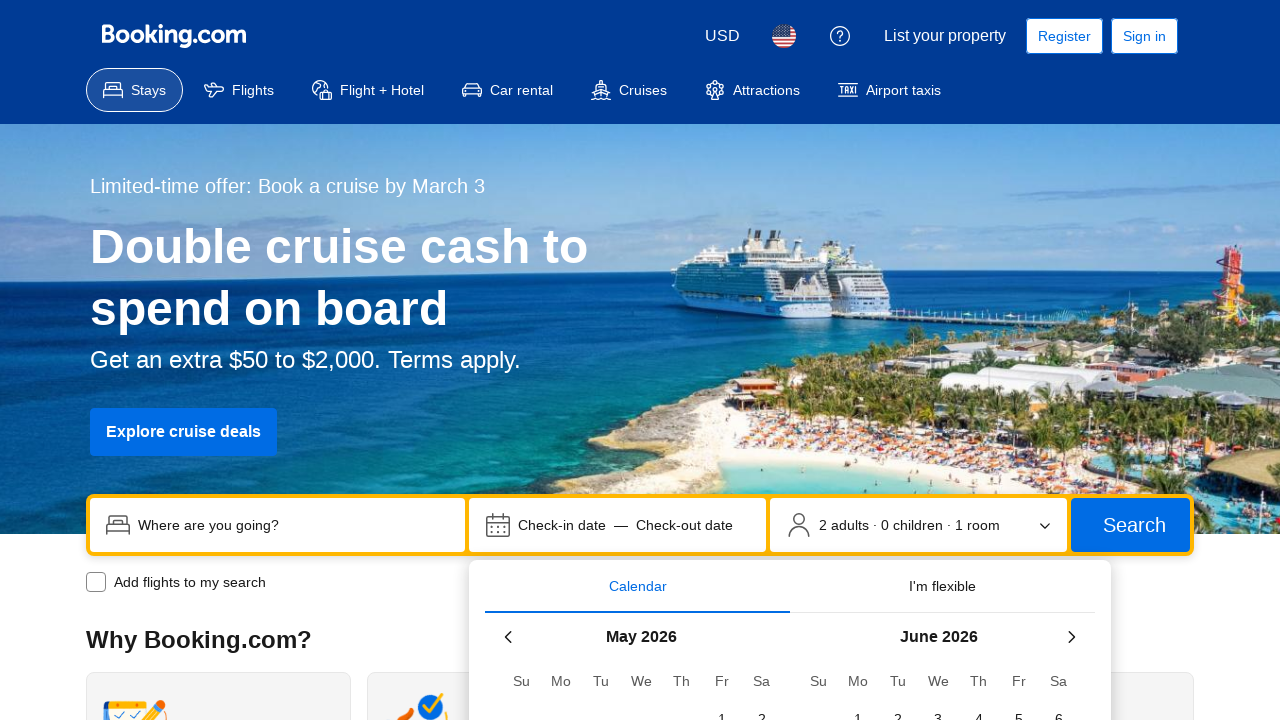

Clicked next month button to navigate towards June 2026 at (1071, 637) on button[aria-label='Next month']
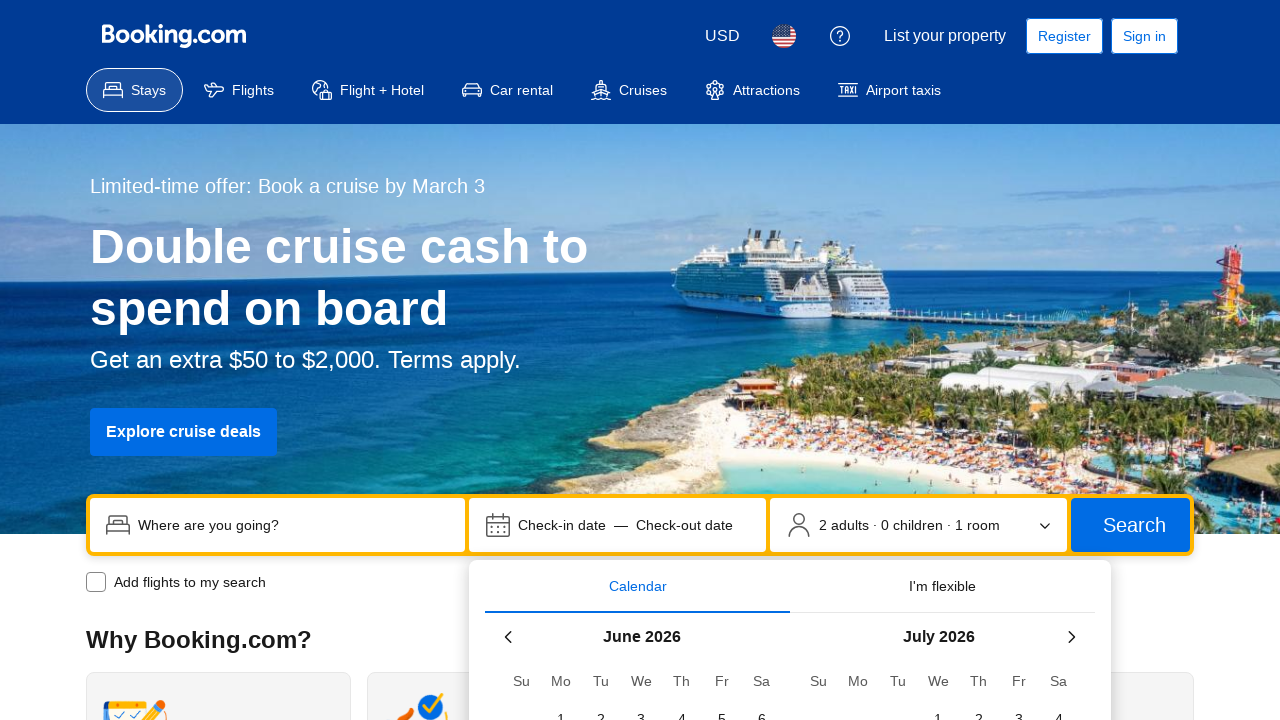

Navigated to correct month/year for check-in: June 2026
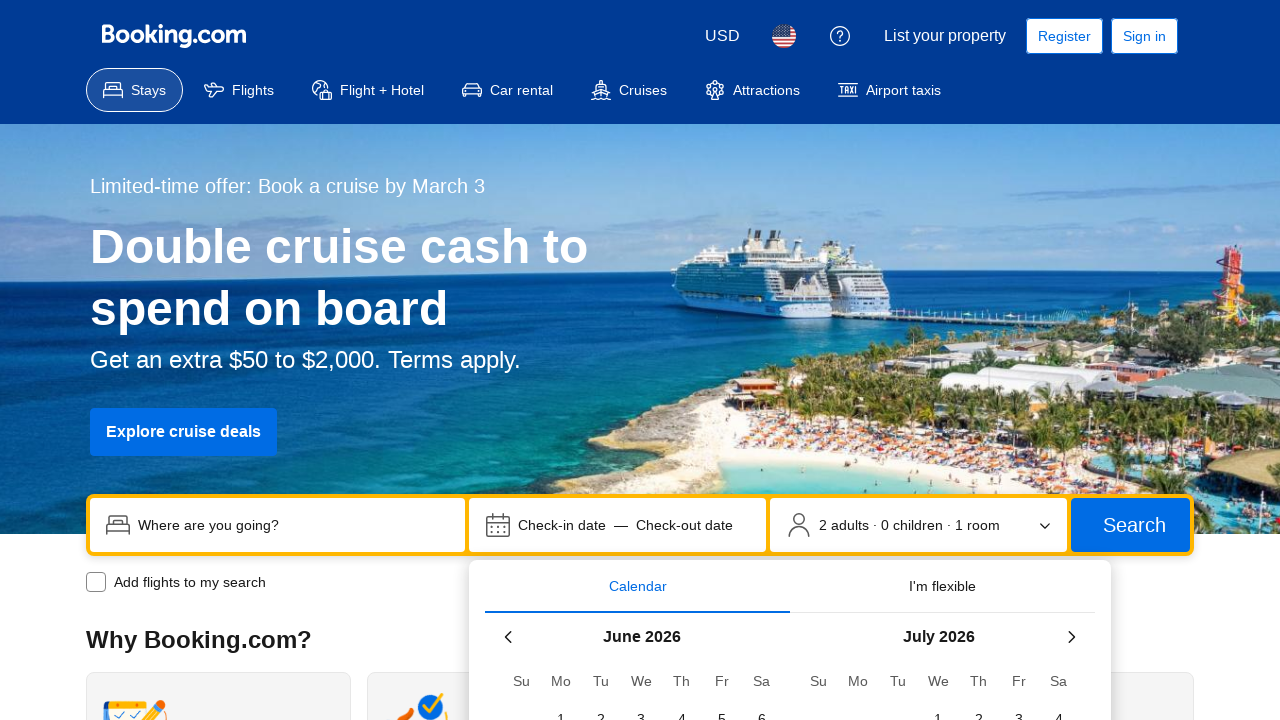

Selected check-in date: June 20, 2026 at (762, 360) on table.b8fcb0c66a tbody >> nth=0 >> td >> nth=20
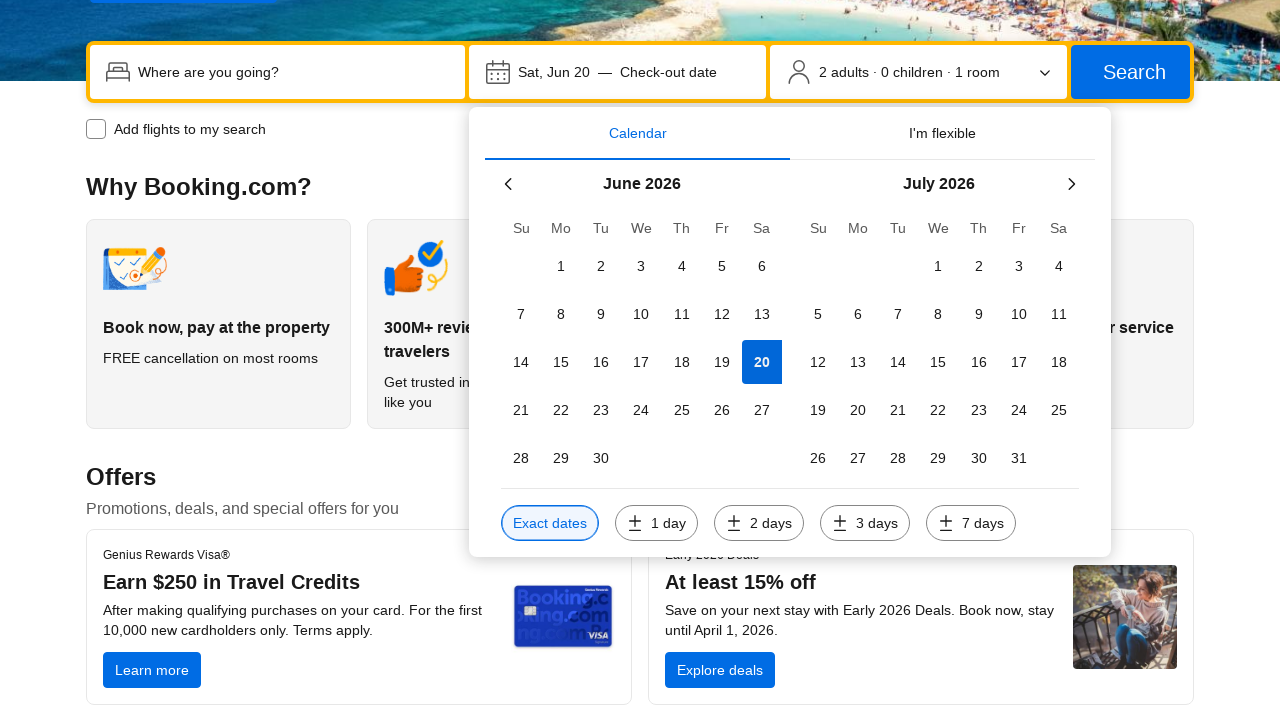

Navigated to correct month/year for check-out: July 2026
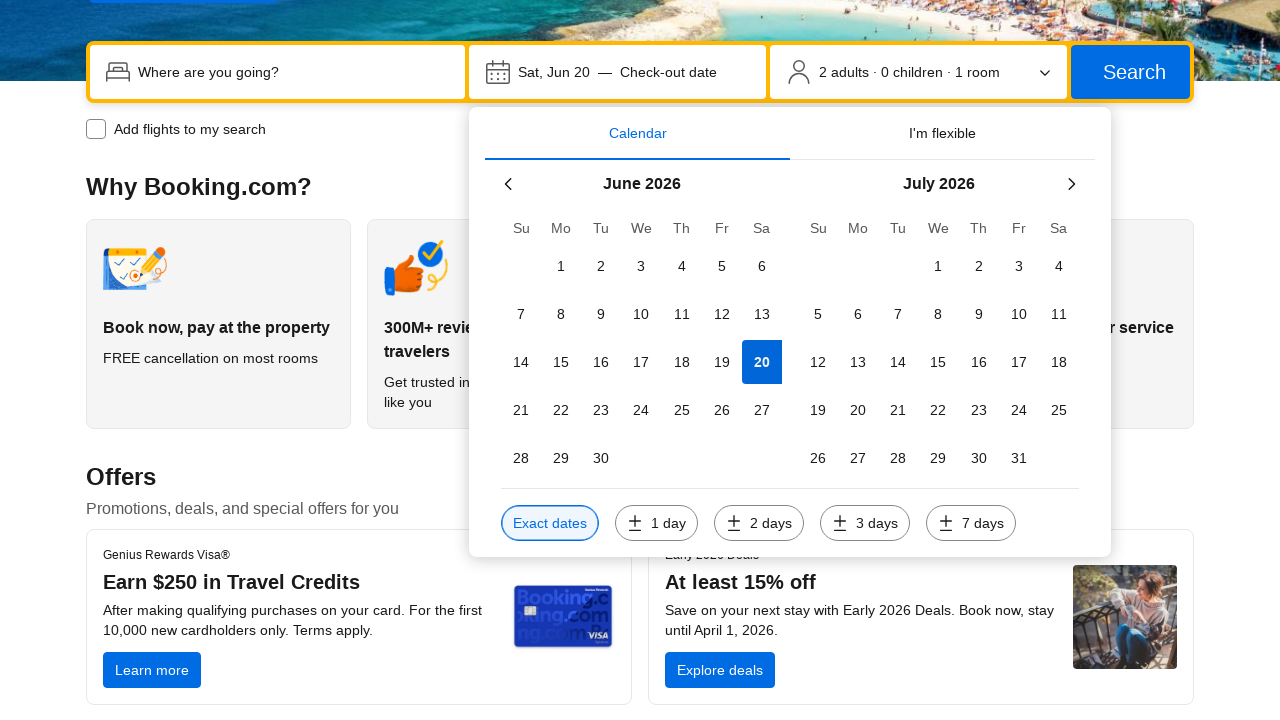

Selected check-out date: July 20, 2026 at (858, 408) on table.b8fcb0c66a tbody >> nth=1 >> td >> nth=22
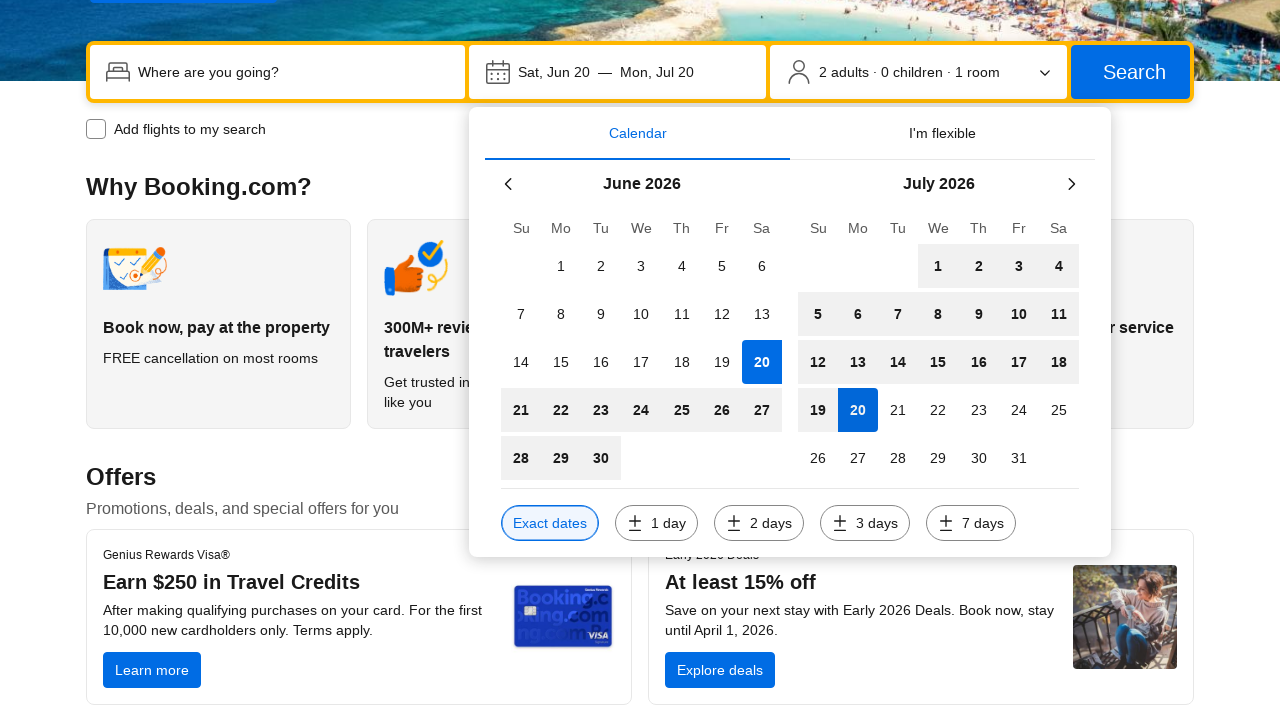

Waited 2 seconds for date selection to be processed
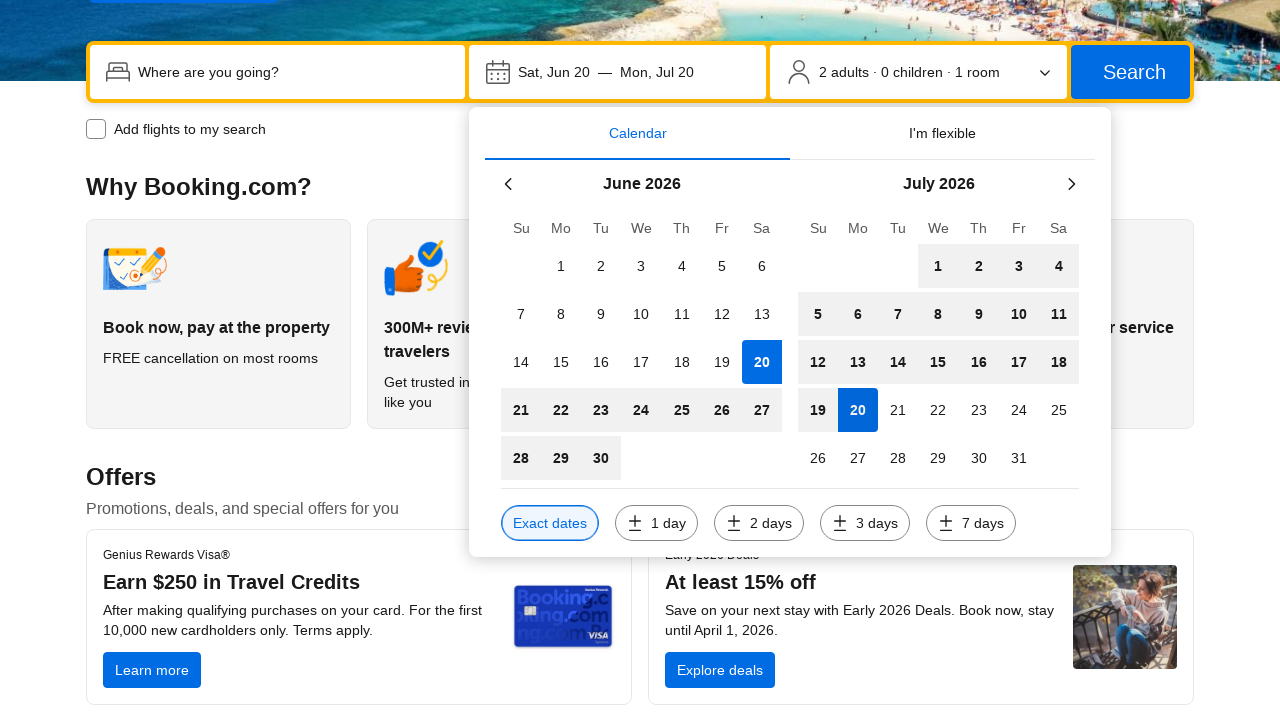

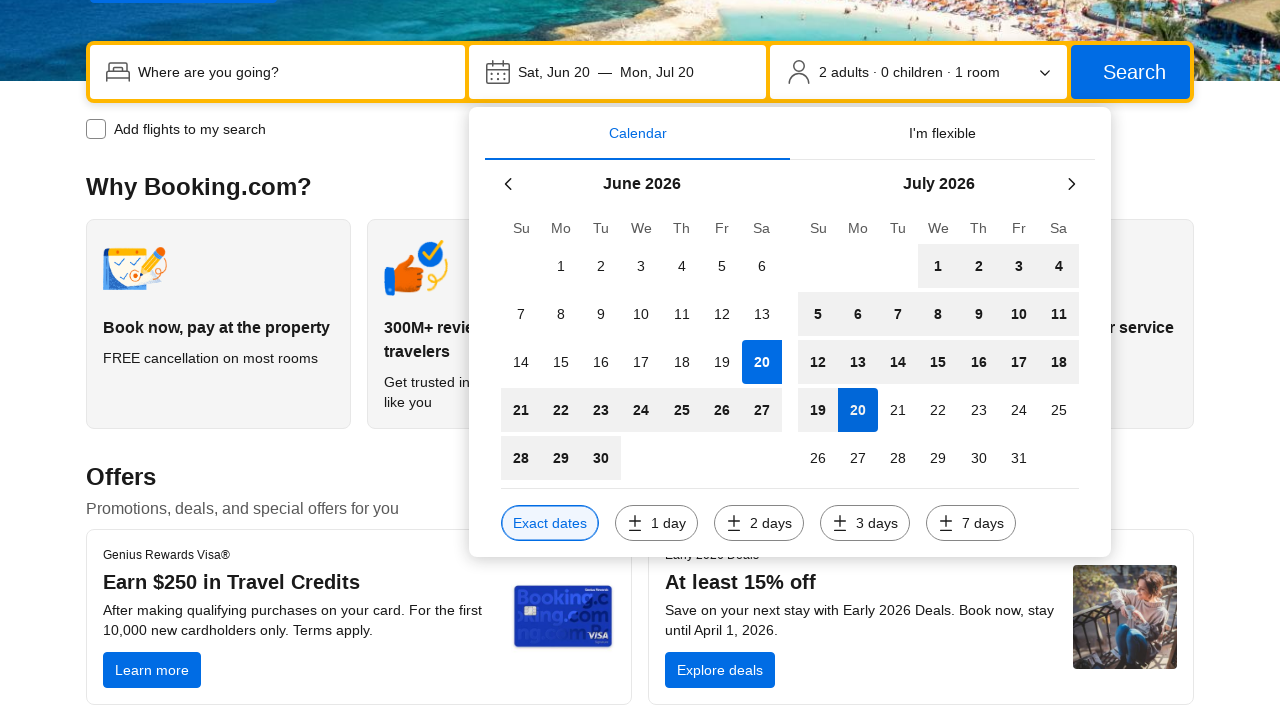